Tests filling out an account registration form with personal and address information including selecting a country from a dropdown

Starting URL: http://litecart.stqa.ru/index.php/en/create_account

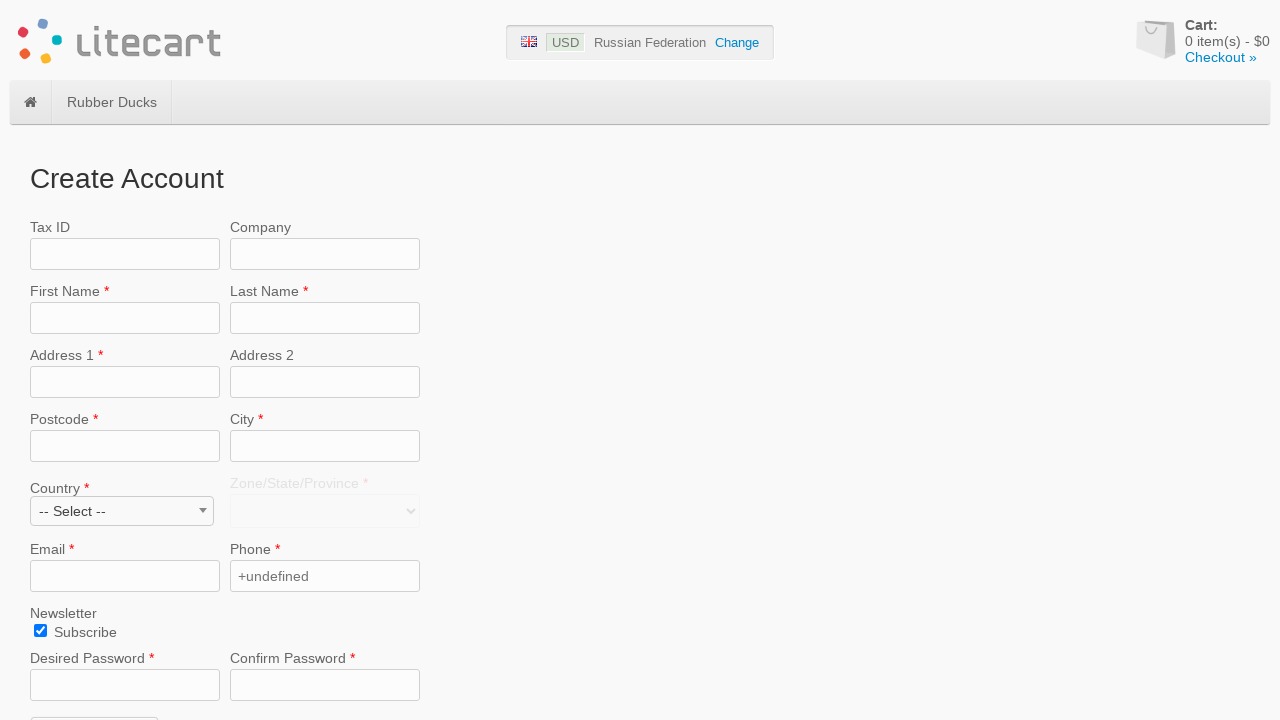

Filled tax ID field with '78451293' on input[name='tax_id']
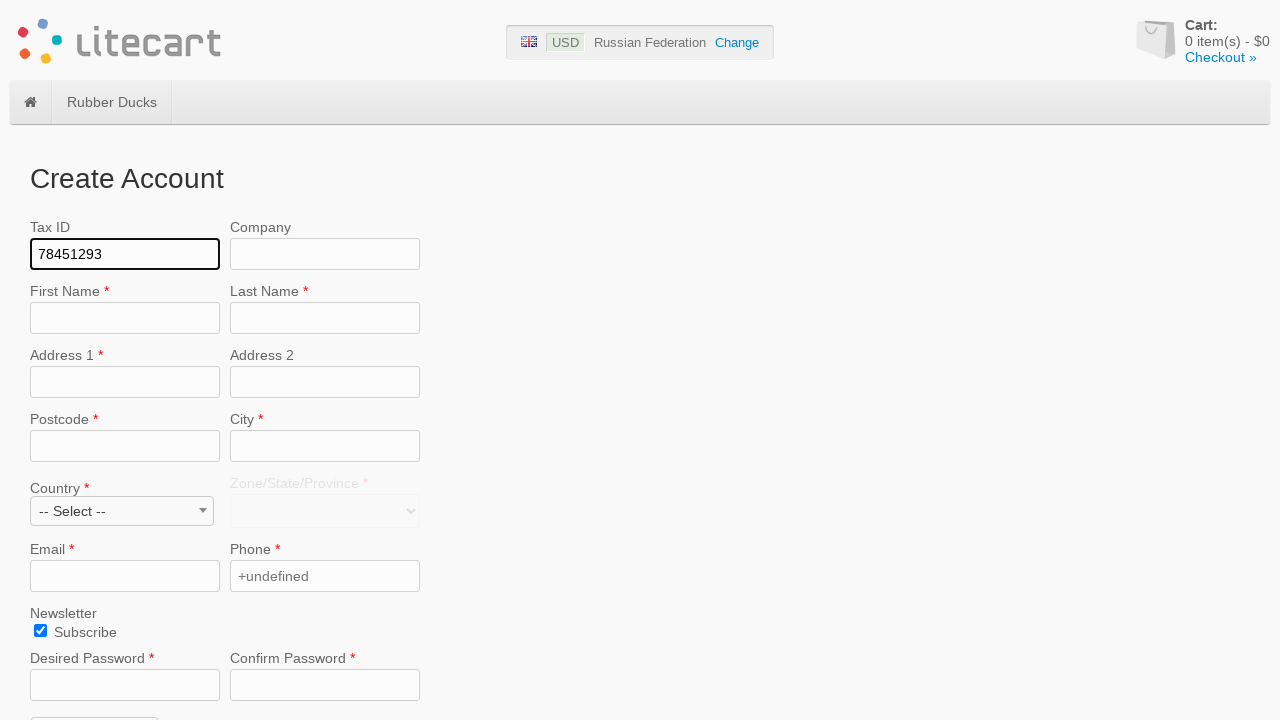

Filled company name field with 'TechCorp Inc' on input[name='company']
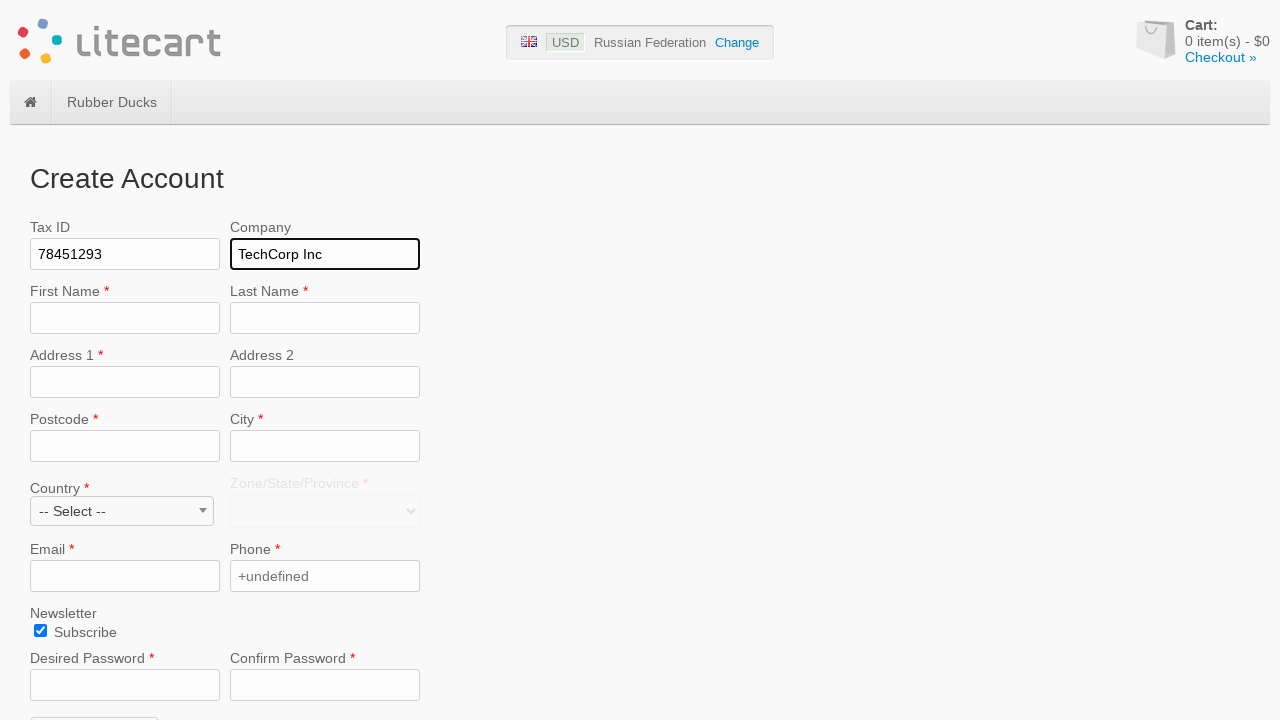

Filled first name field with 'Sarah' on input[name='firstname']
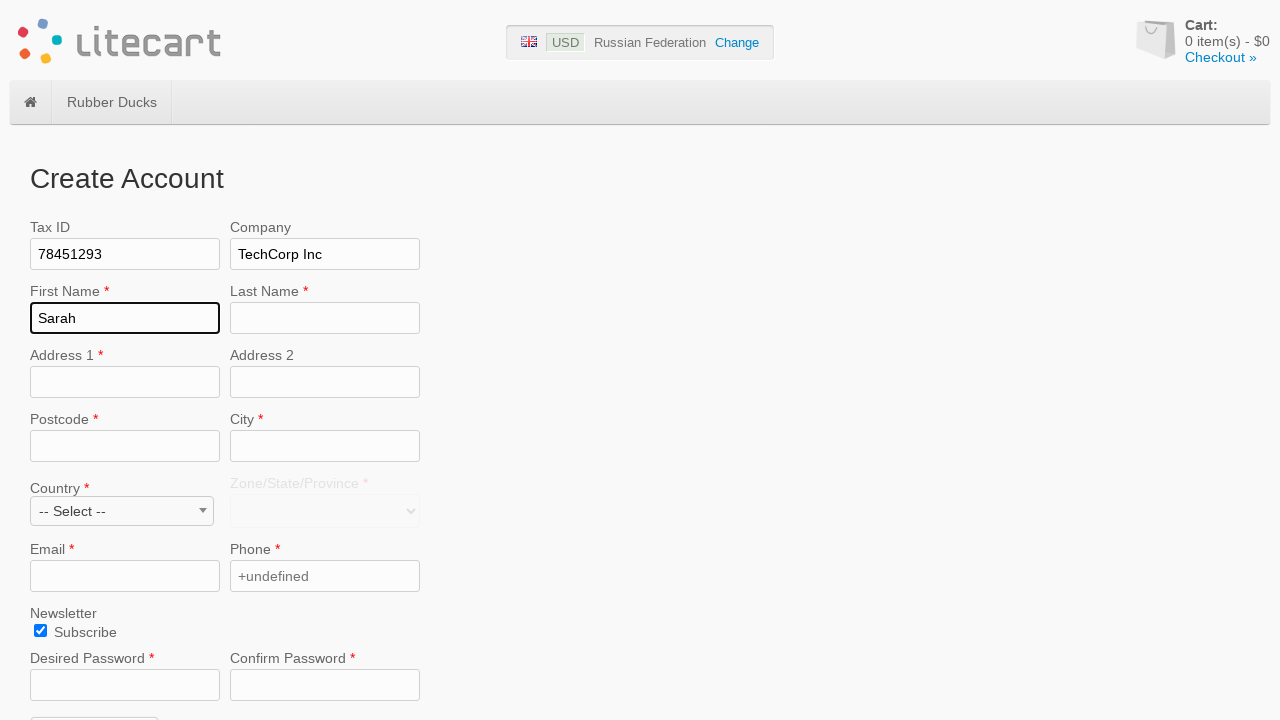

Filled last name field with 'Johnson' on input[name='lastname']
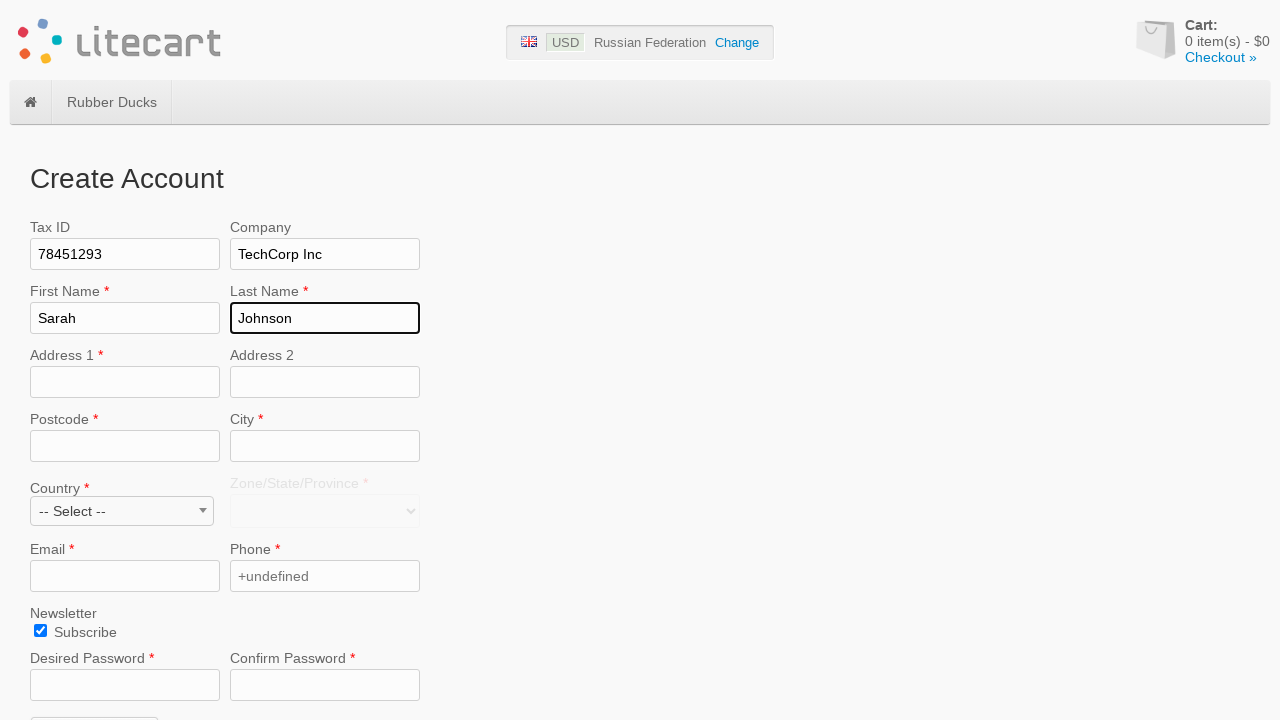

Filled primary address field with '123 Oak Avenue' on input[name='address1']
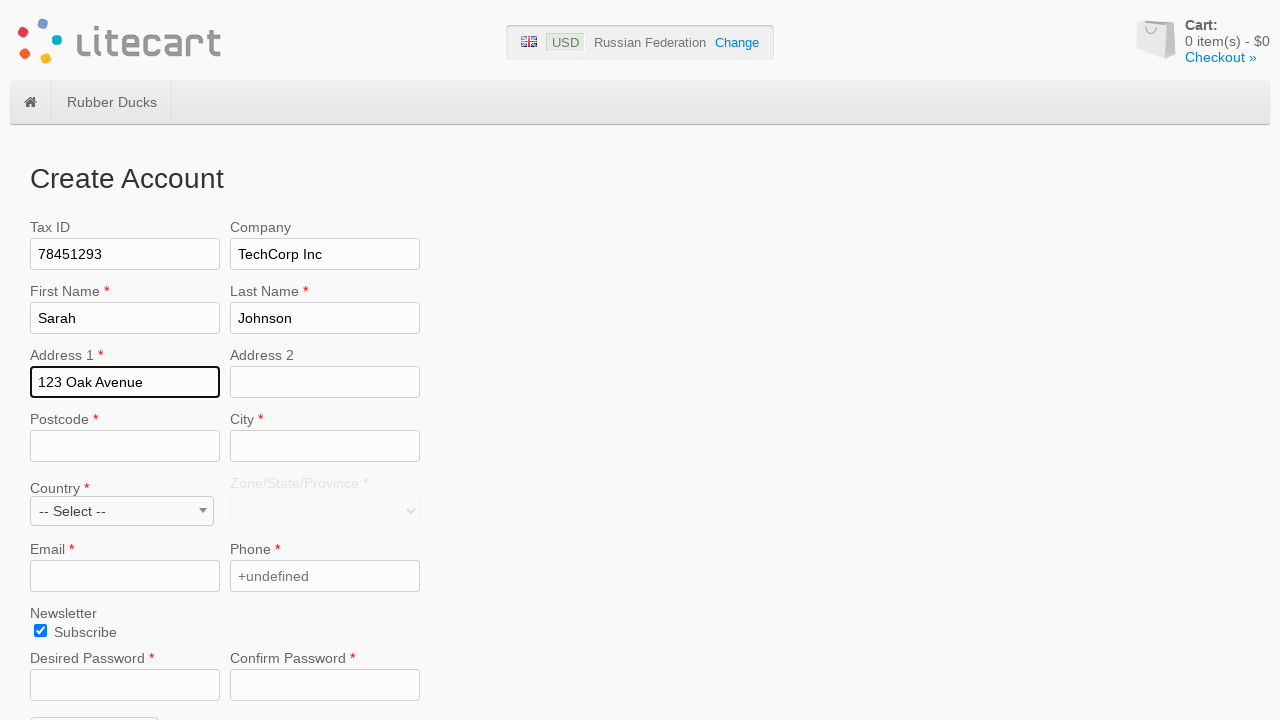

Filled secondary address field with 'Suite 456' on input[name='address2']
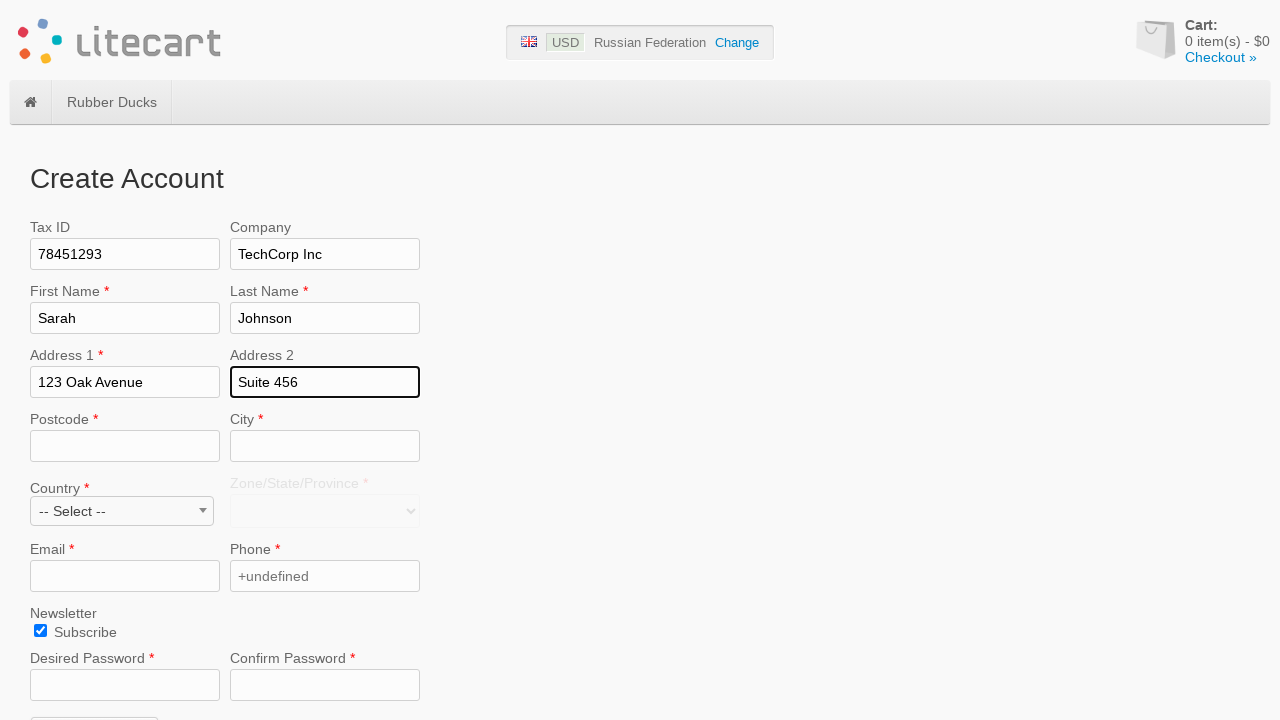

Filled postcode field with '33101' on input[name='postcode']
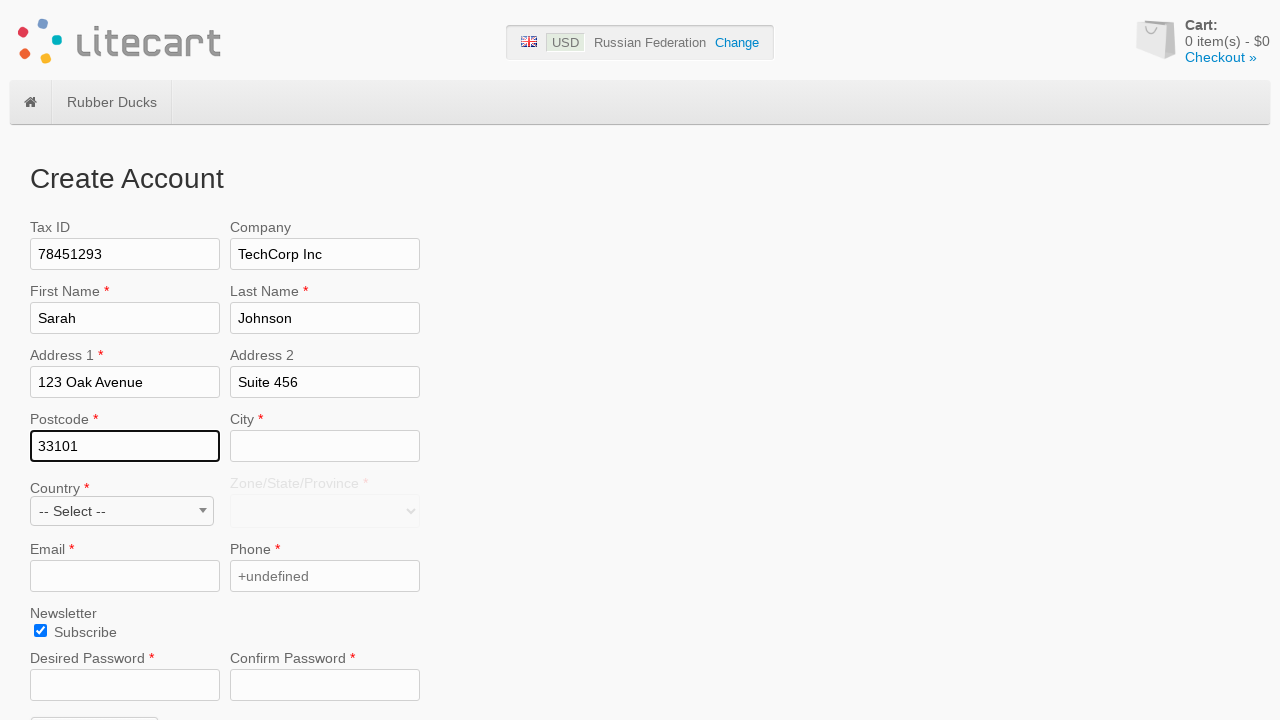

Filled city field with 'Miami' on input[name='city']
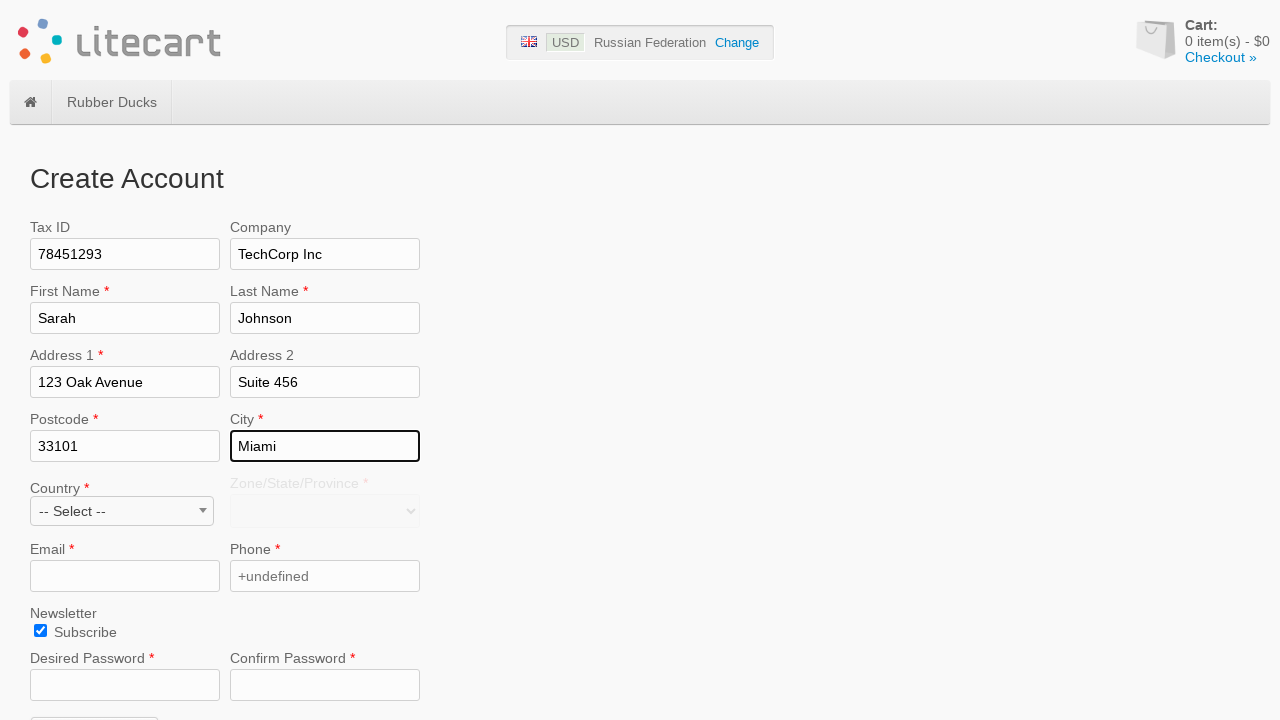

Clicked on country dropdown (Select2 widget) at (122, 510) on .select2-selection__rendered
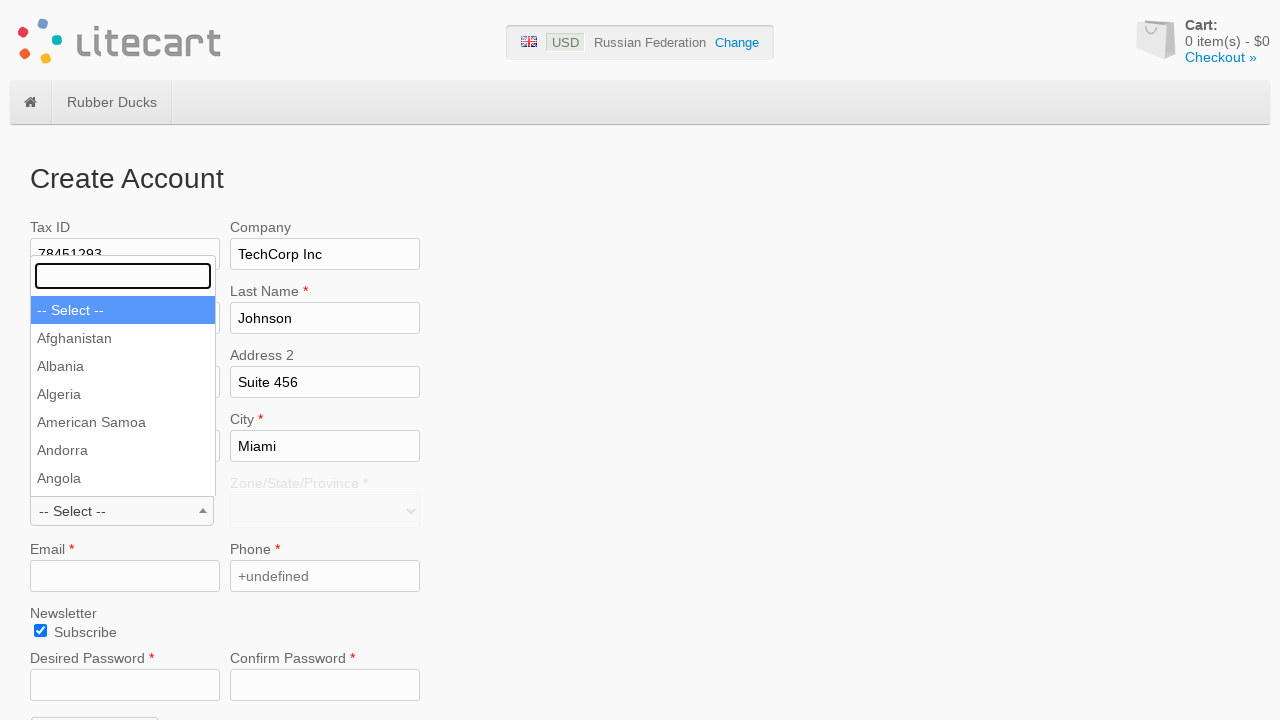

Typed 'United States' in country search field on .select2-search__field
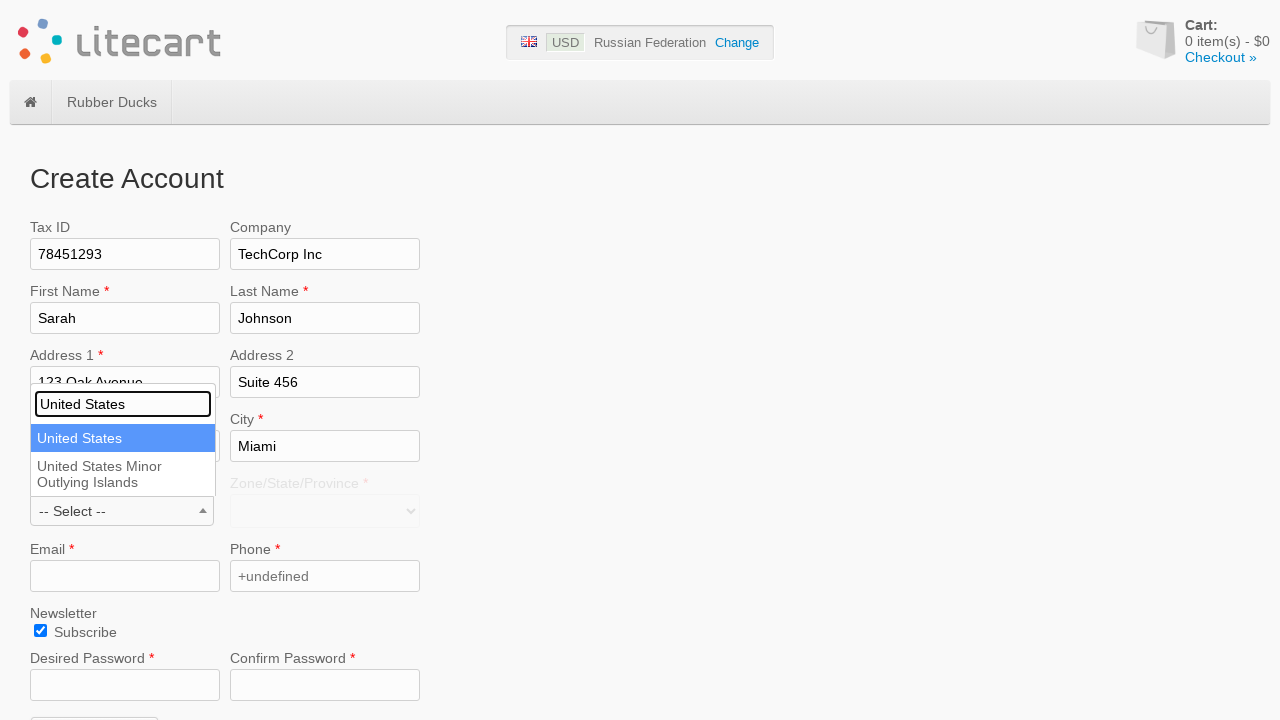

Pressed Enter to select United States from dropdown
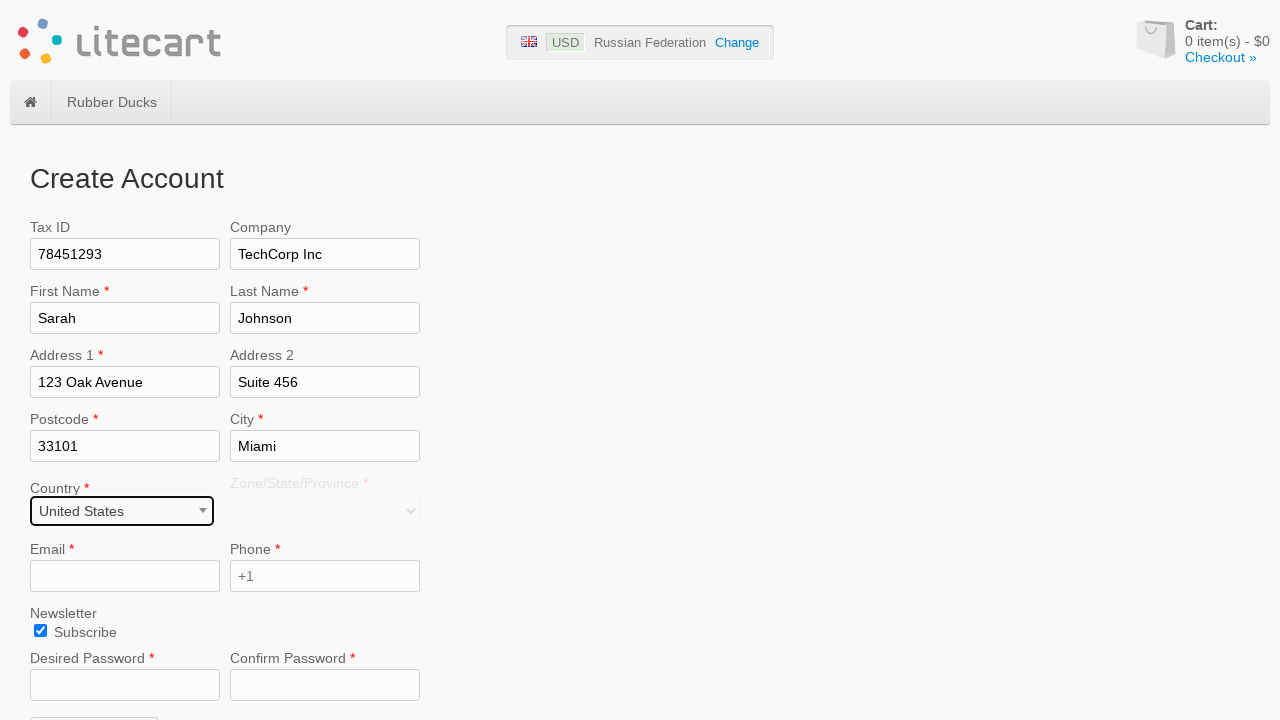

Clicked on zone/state dropdown at (325, 22) on select[name='zone_code']
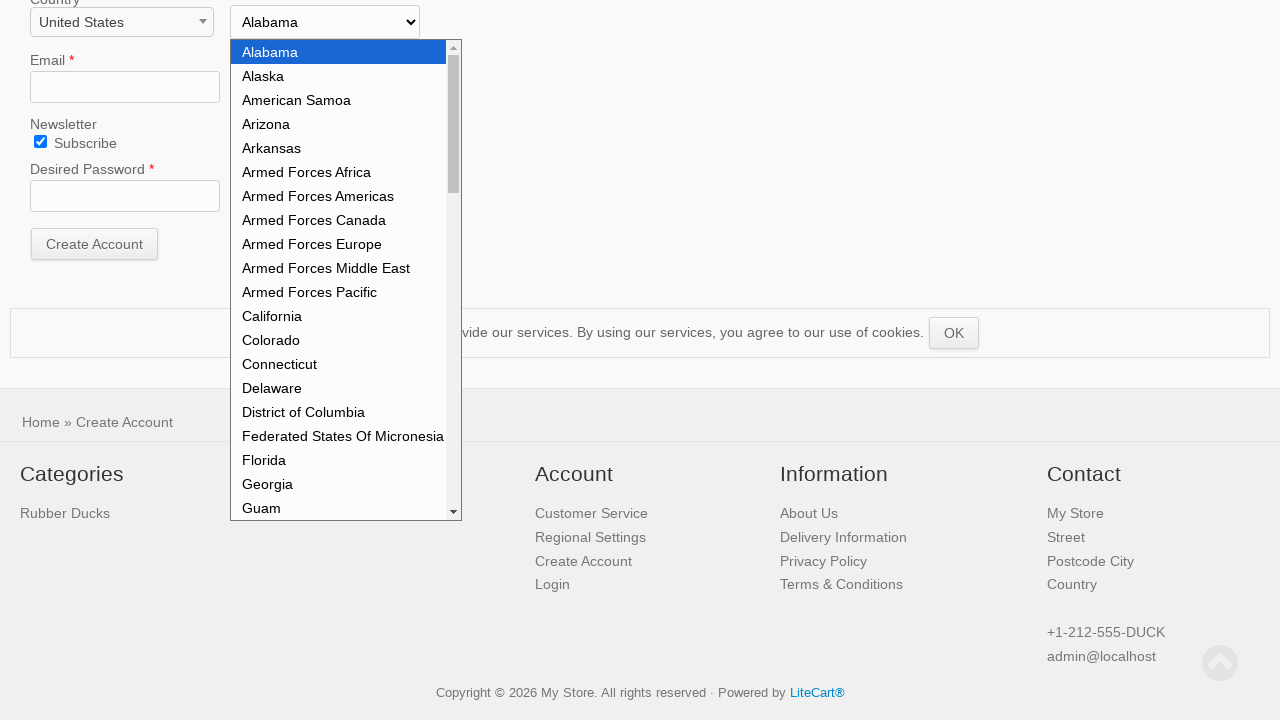

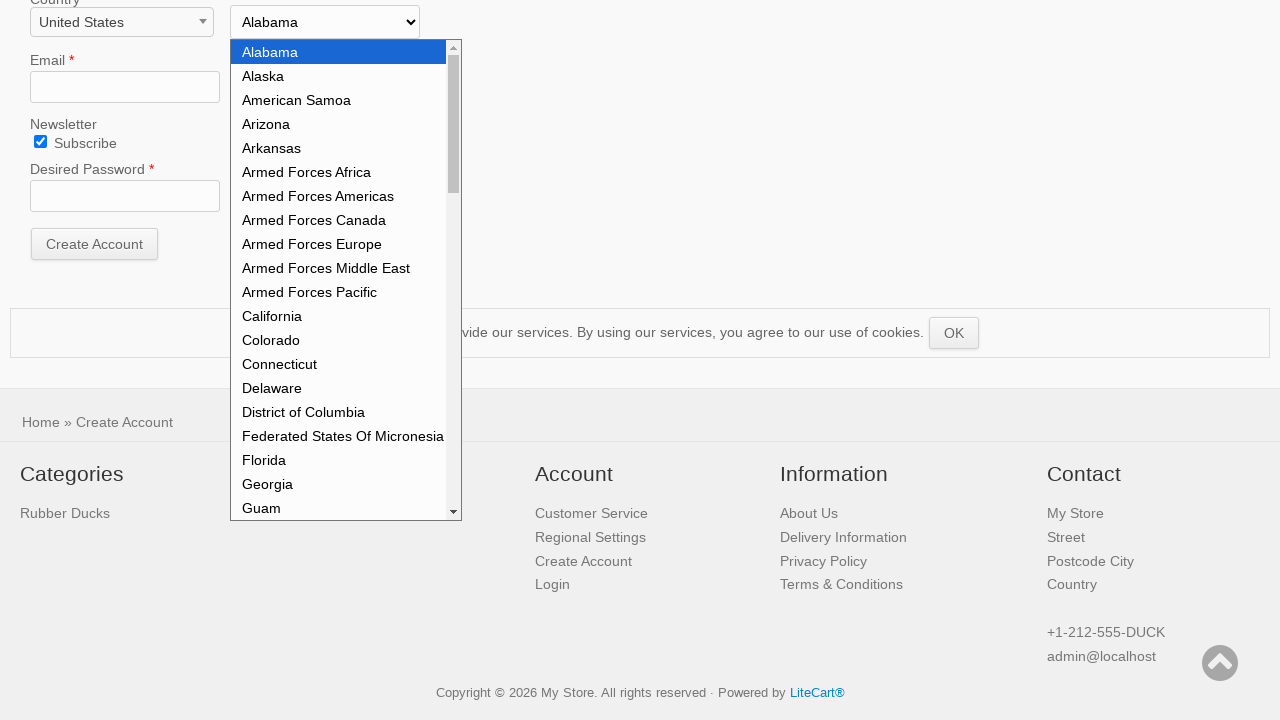